Navigates to Flipkart homepage and verifies the page loads

Starting URL: https://www.flipkart.com/

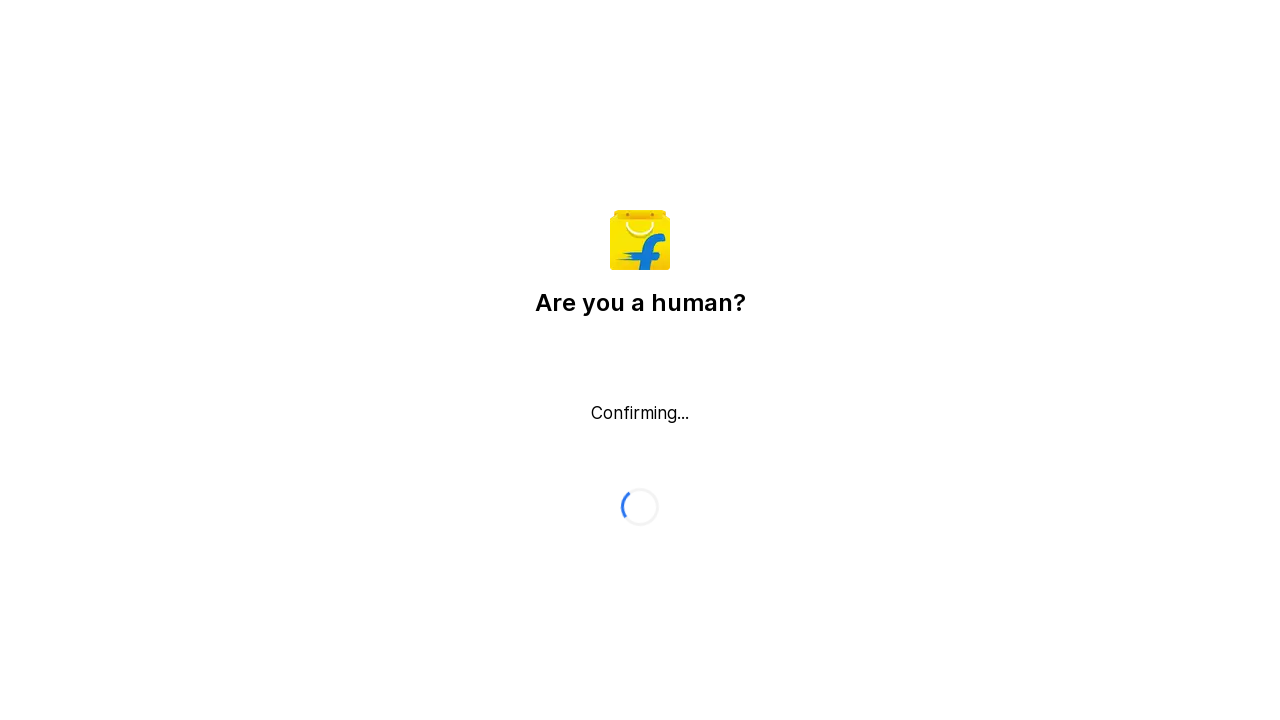

Waited for DOM content to load on Flipkart homepage
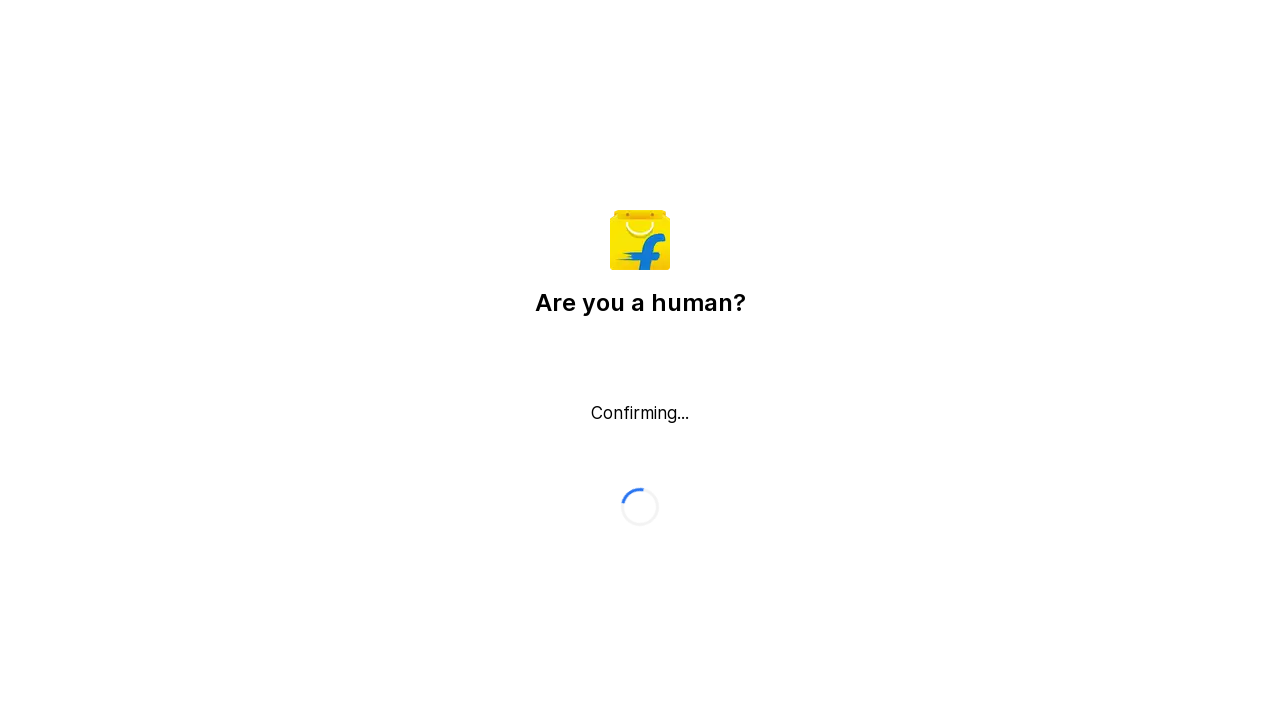

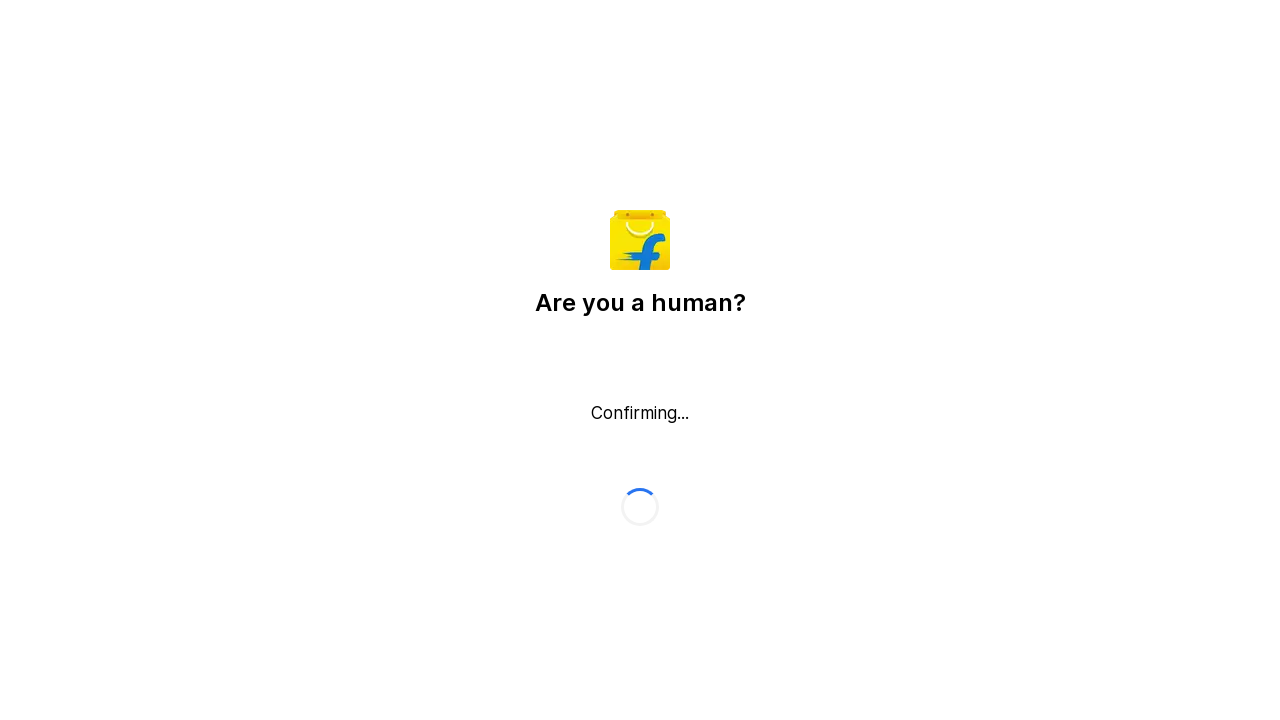